Navigates to Rediff website and maximizes the browser window

Starting URL: https://rediff.com

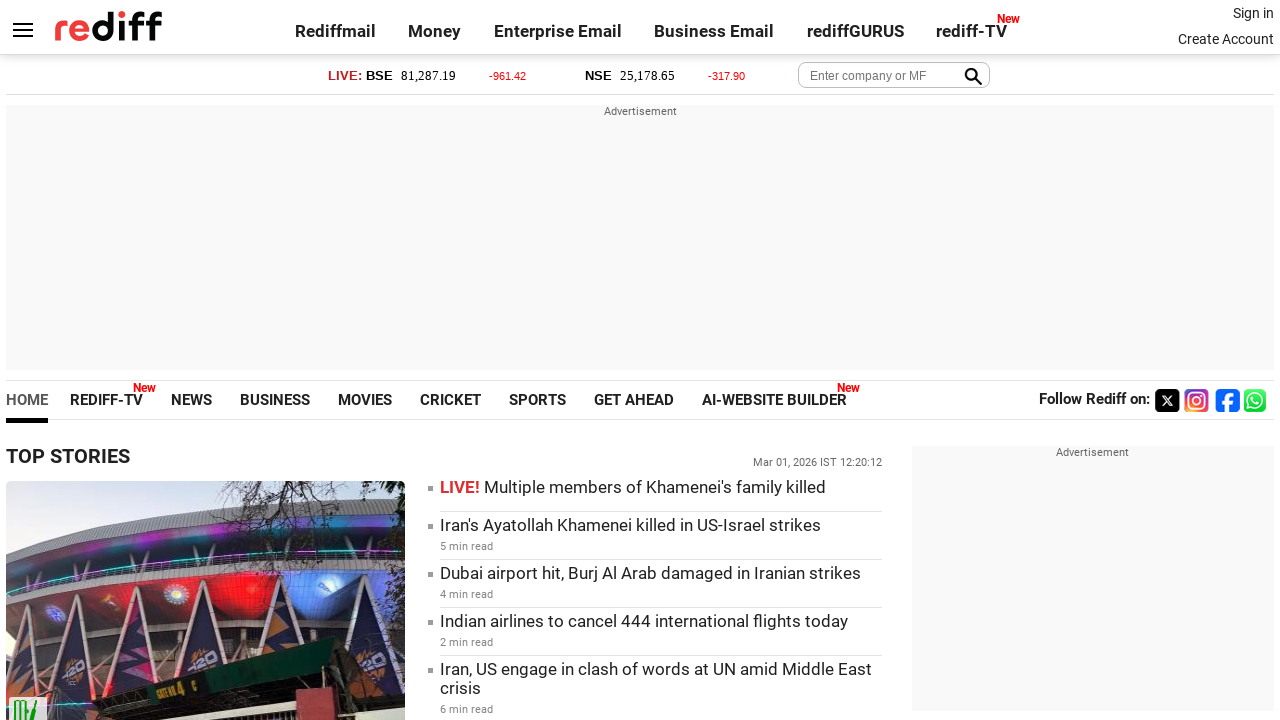

Set viewport size to 1920x1080
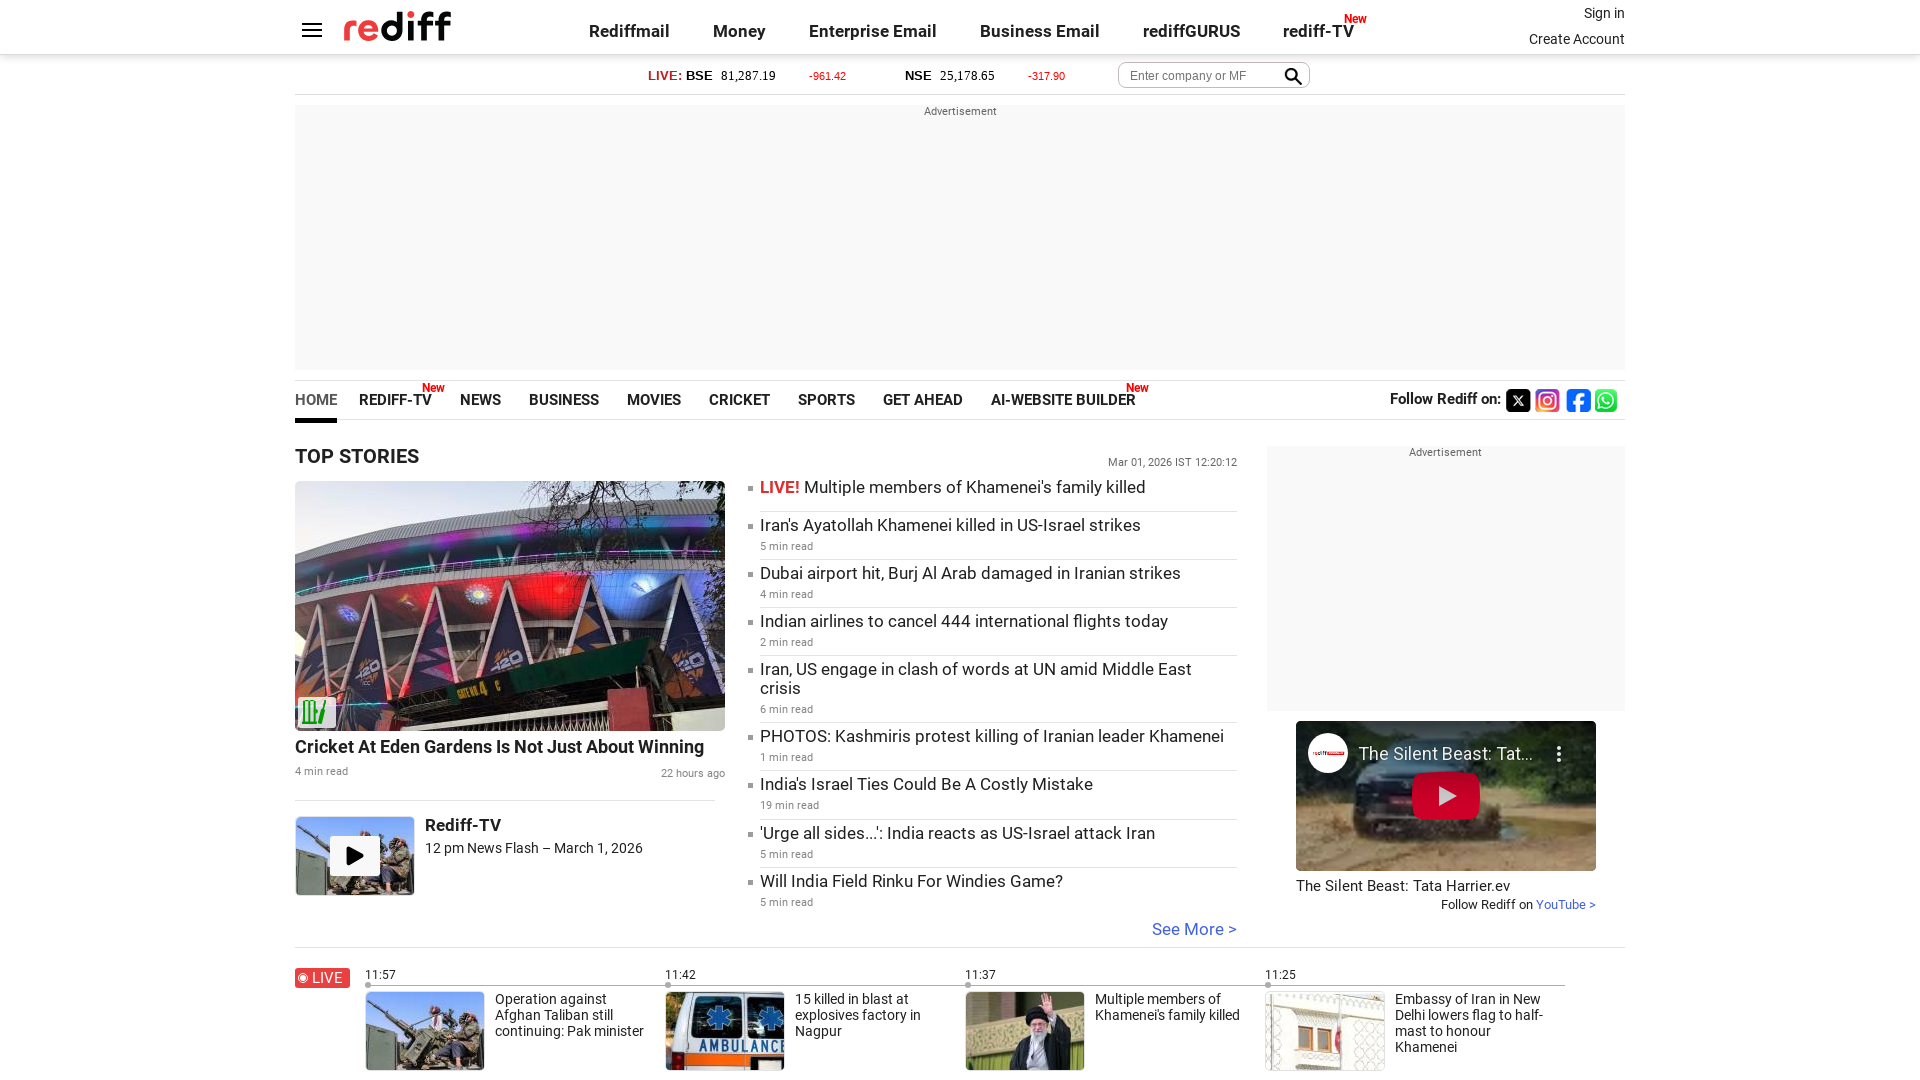

Waited for page to fully load (domcontentloaded)
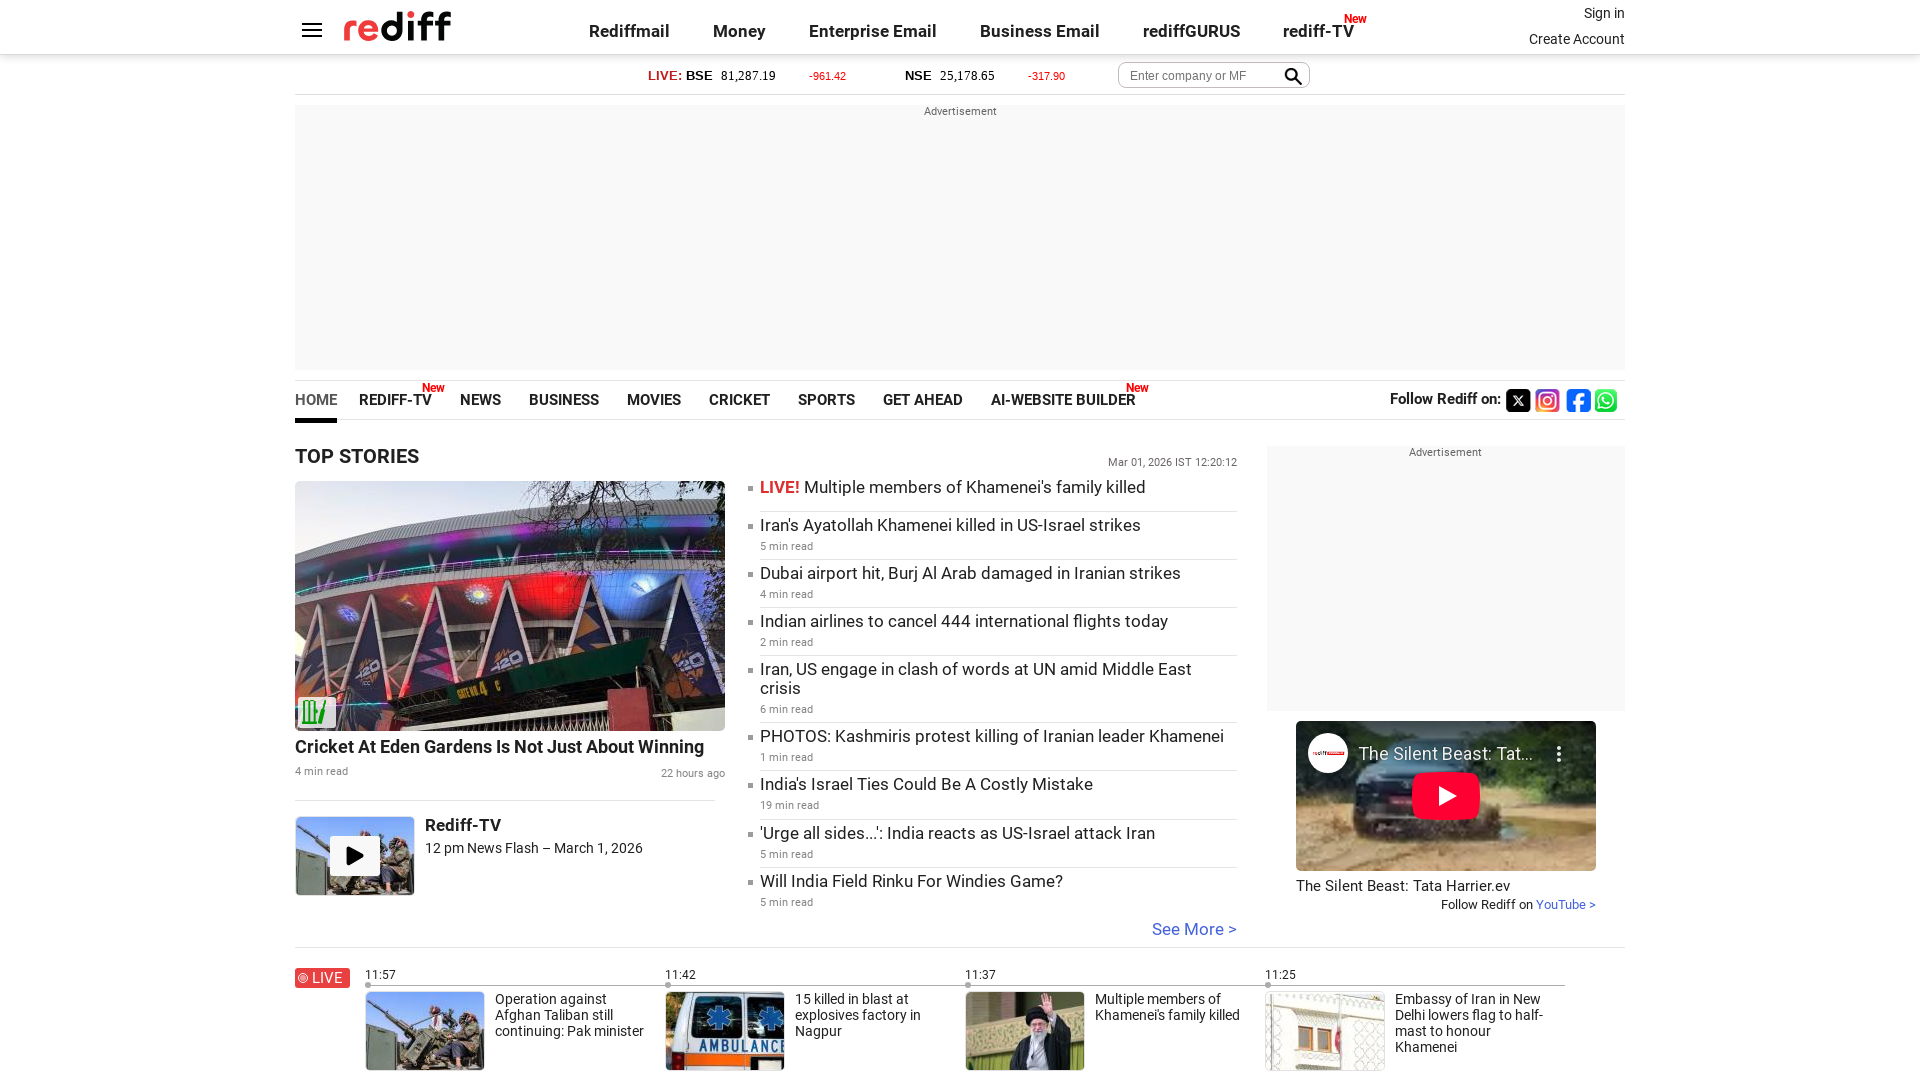

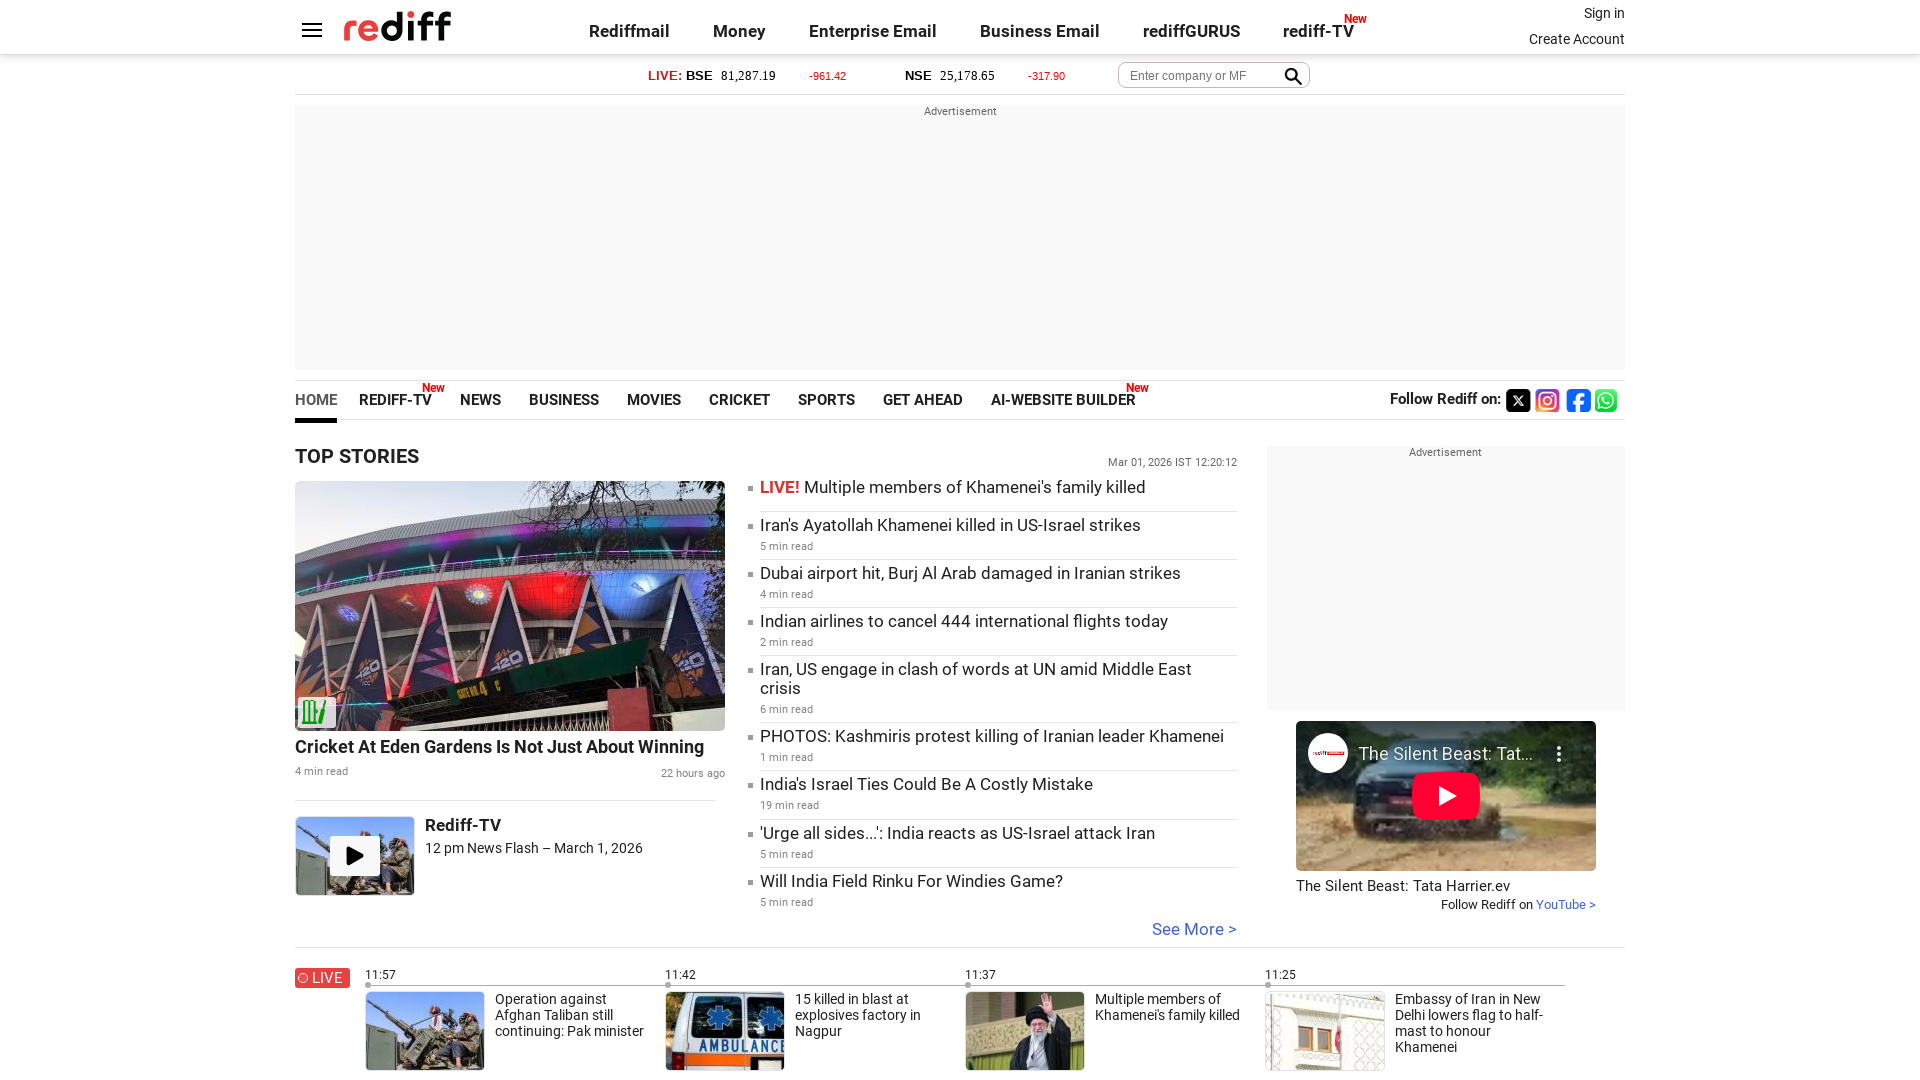